Navigates to W3Schools Java modifiers tutorial page and verifies the URL contains "w3schools"

Starting URL: https://www.w3schools.com/java/java_modifiers.asp

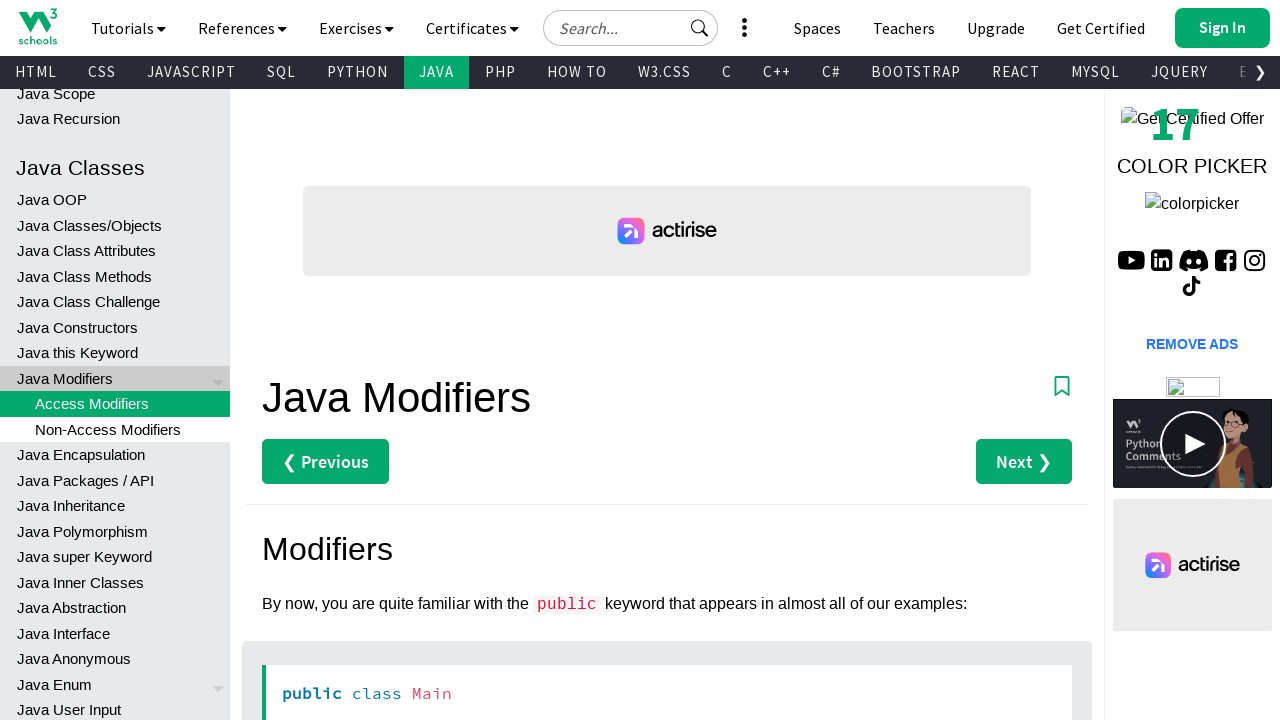

Navigated to W3Schools Java modifiers tutorial page
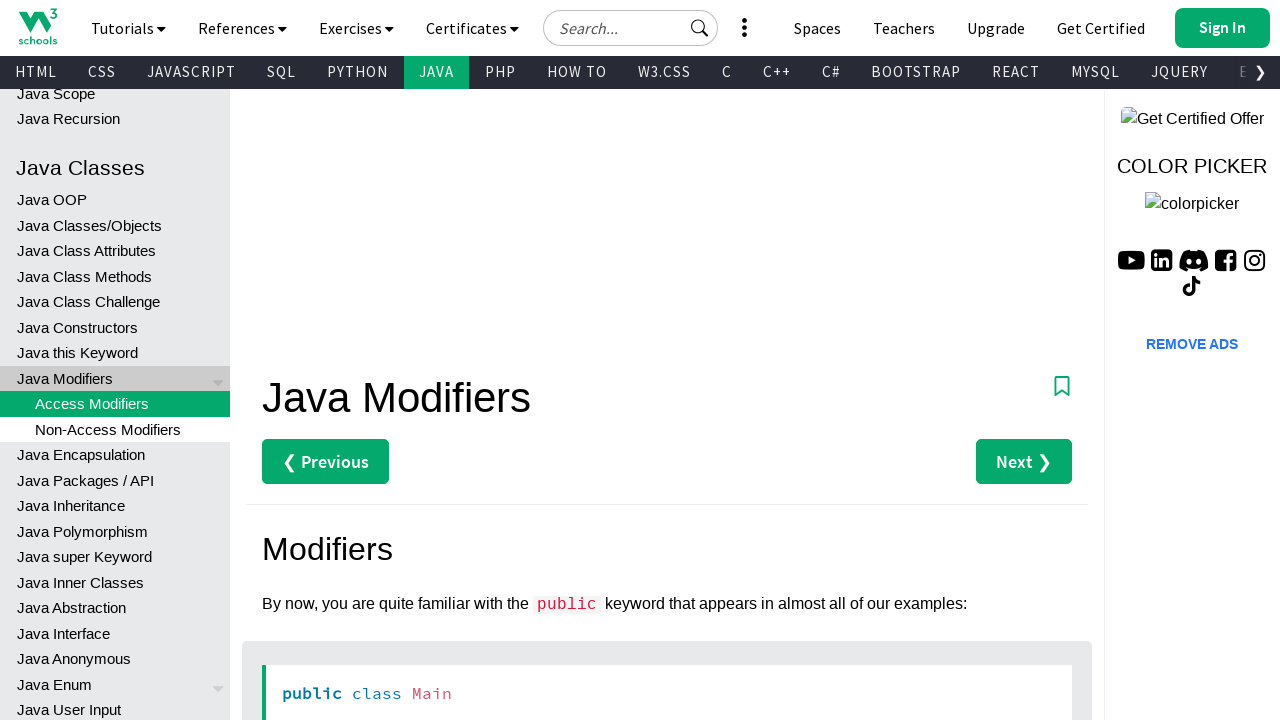

Verified that URL contains 'w3schools'
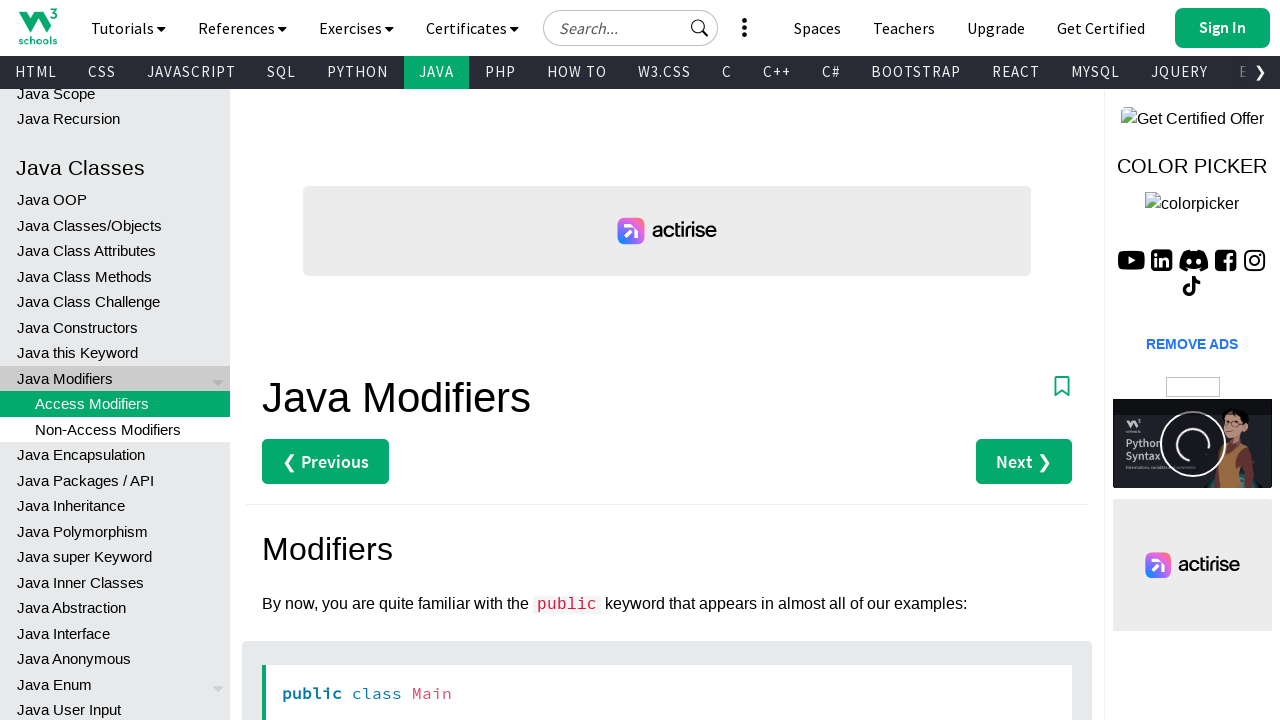

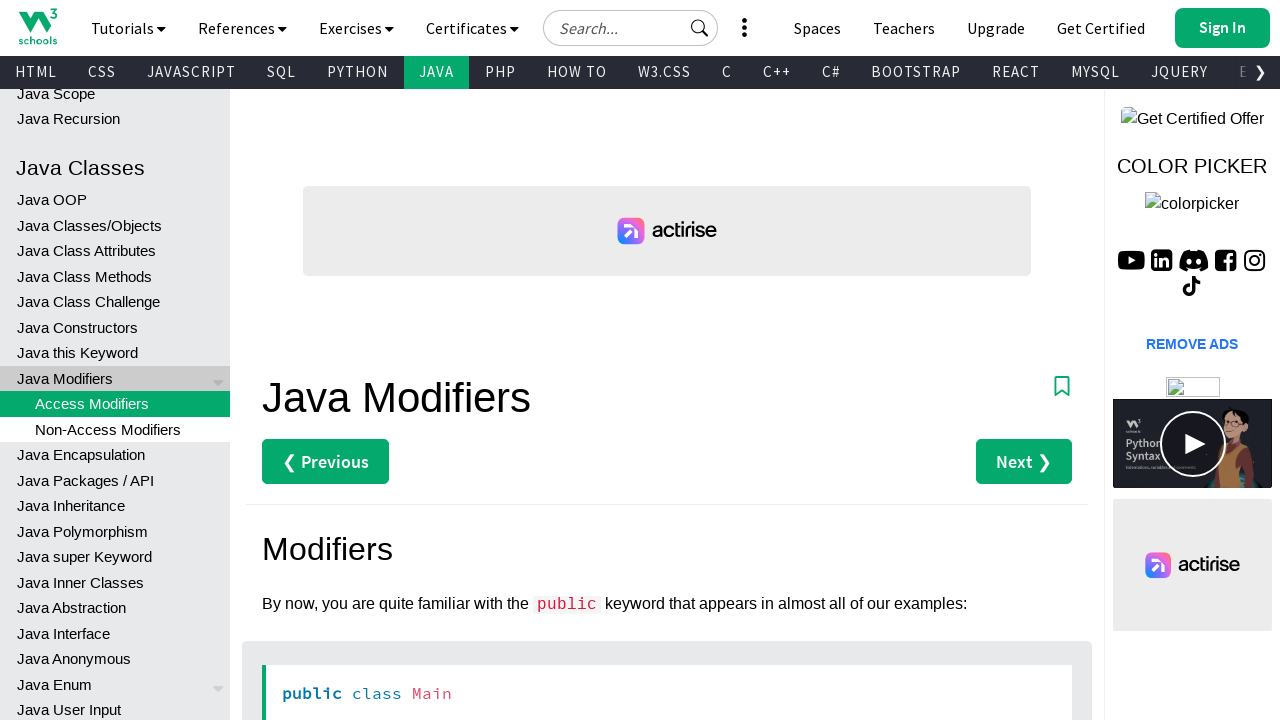